Tests alert handling functionality by triggering an alert dialog and accepting it

Starting URL: https://grotechminds.com/alert/

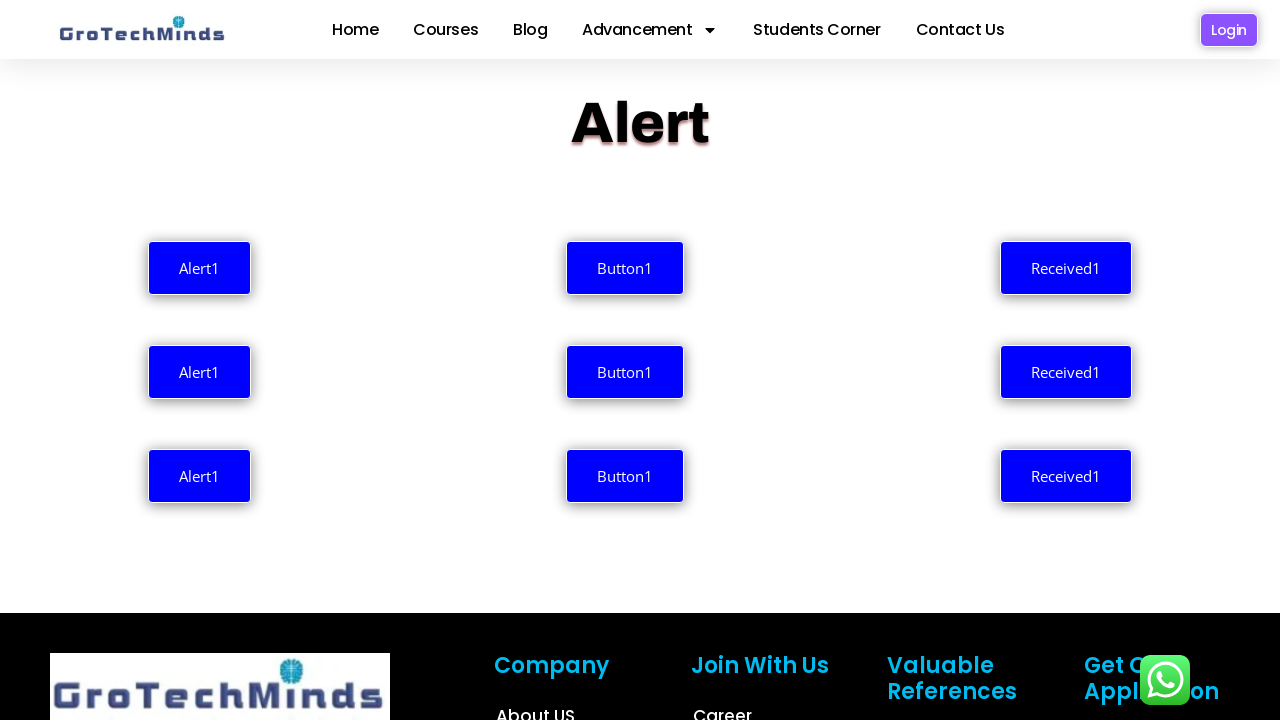

Clicked Alert1 button to trigger alert dialog at (199, 268) on xpath=//button[text()='Alert1']
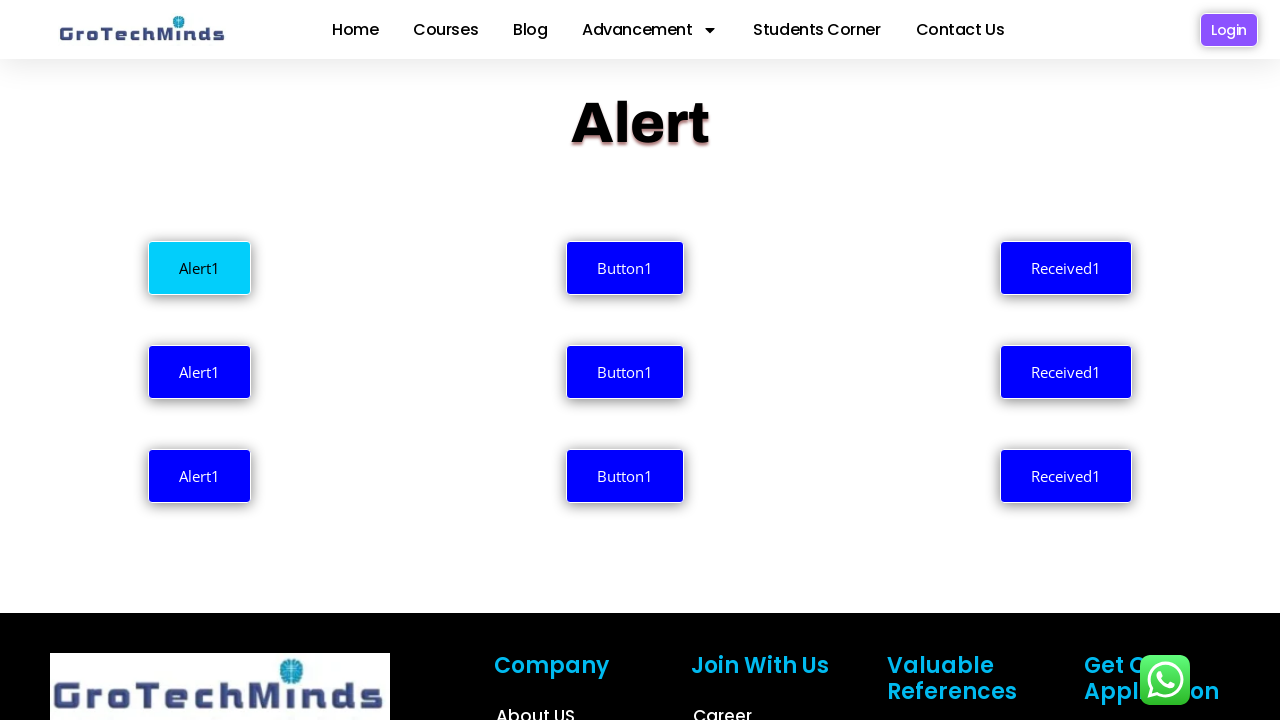

Set up dialog handler to accept alert
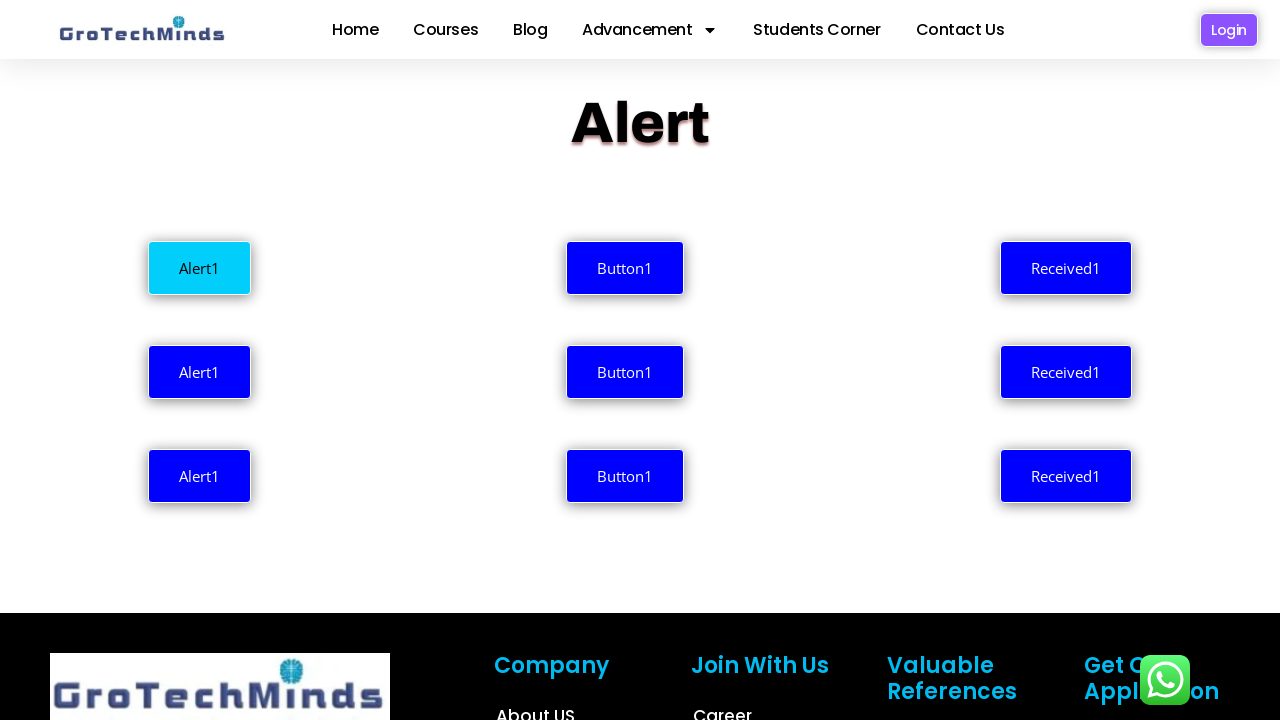

Waited 1000ms for alert to be processed
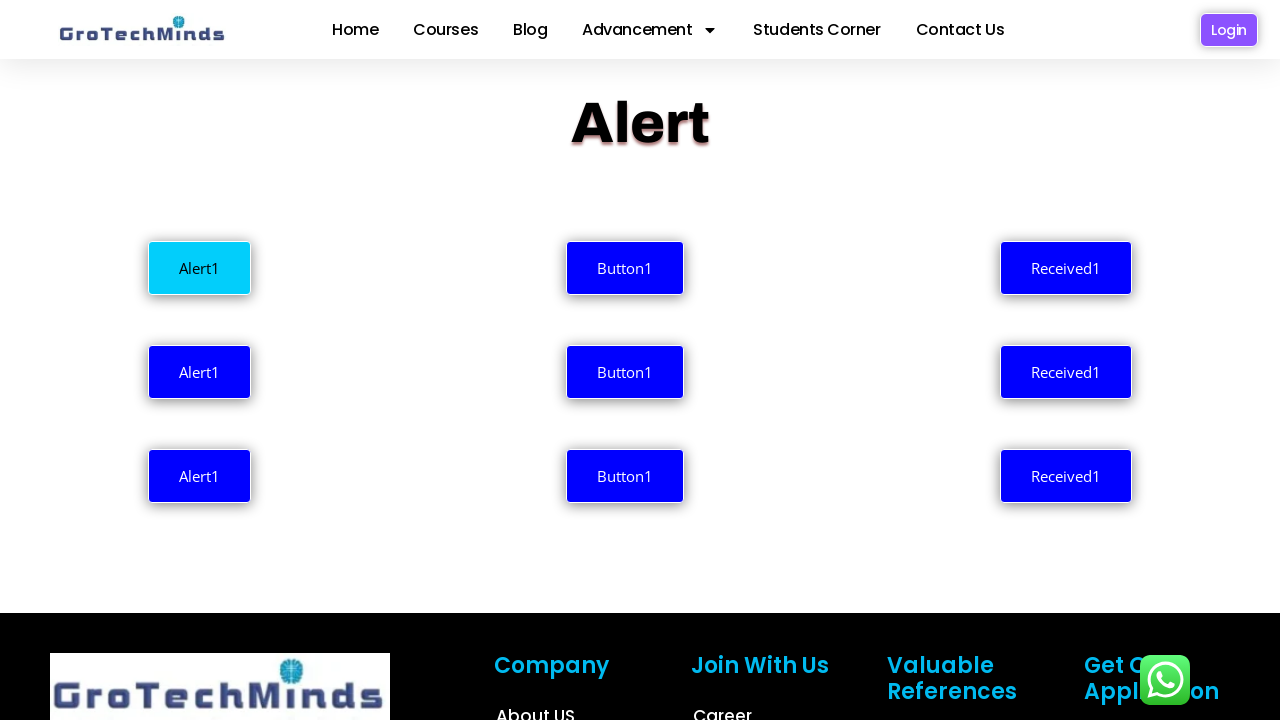

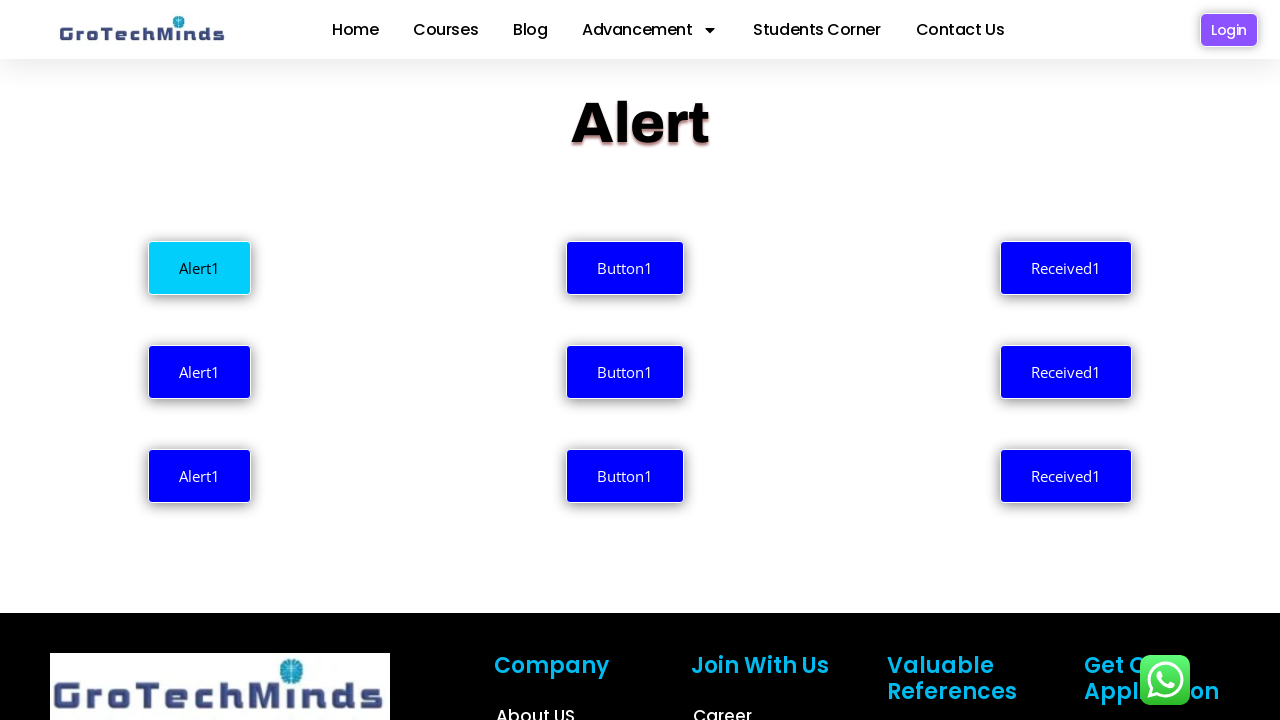